Tests handling of JavaScript alert popups by clicking a button to trigger an alert and then dismissing it

Starting URL: https://omayo.blogspot.com/

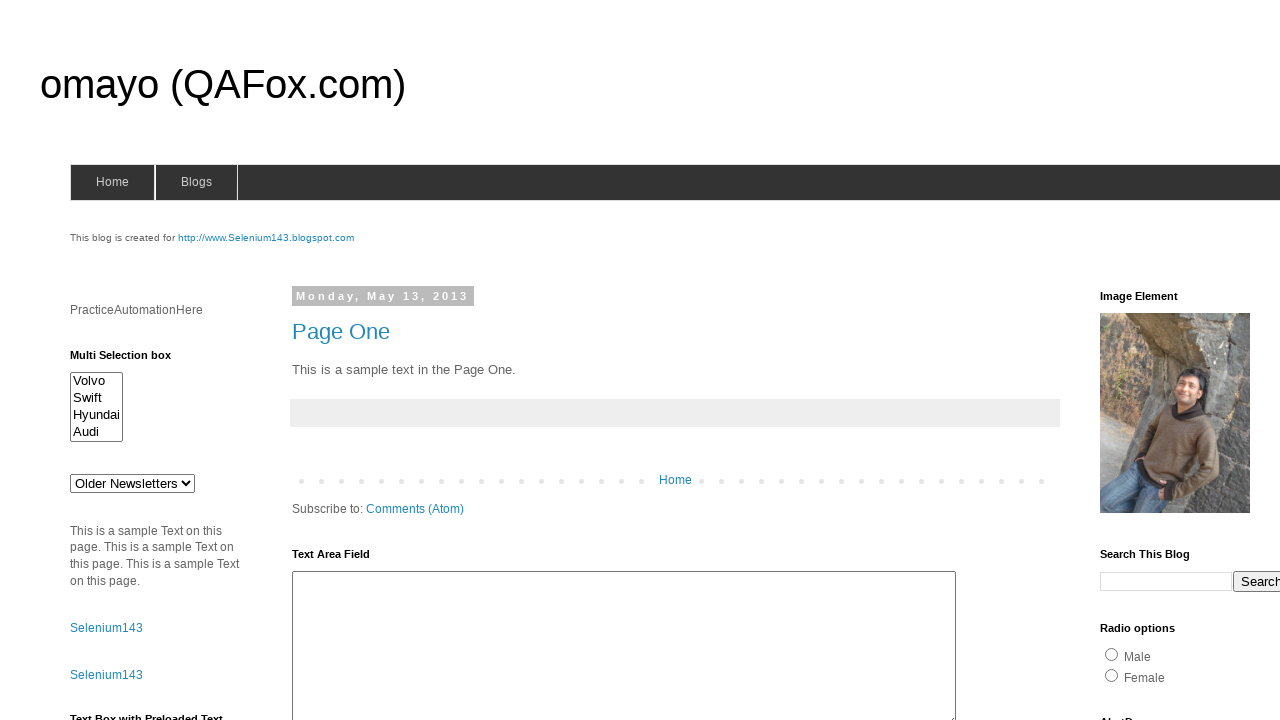

Set up dialog handler to dismiss alert popups
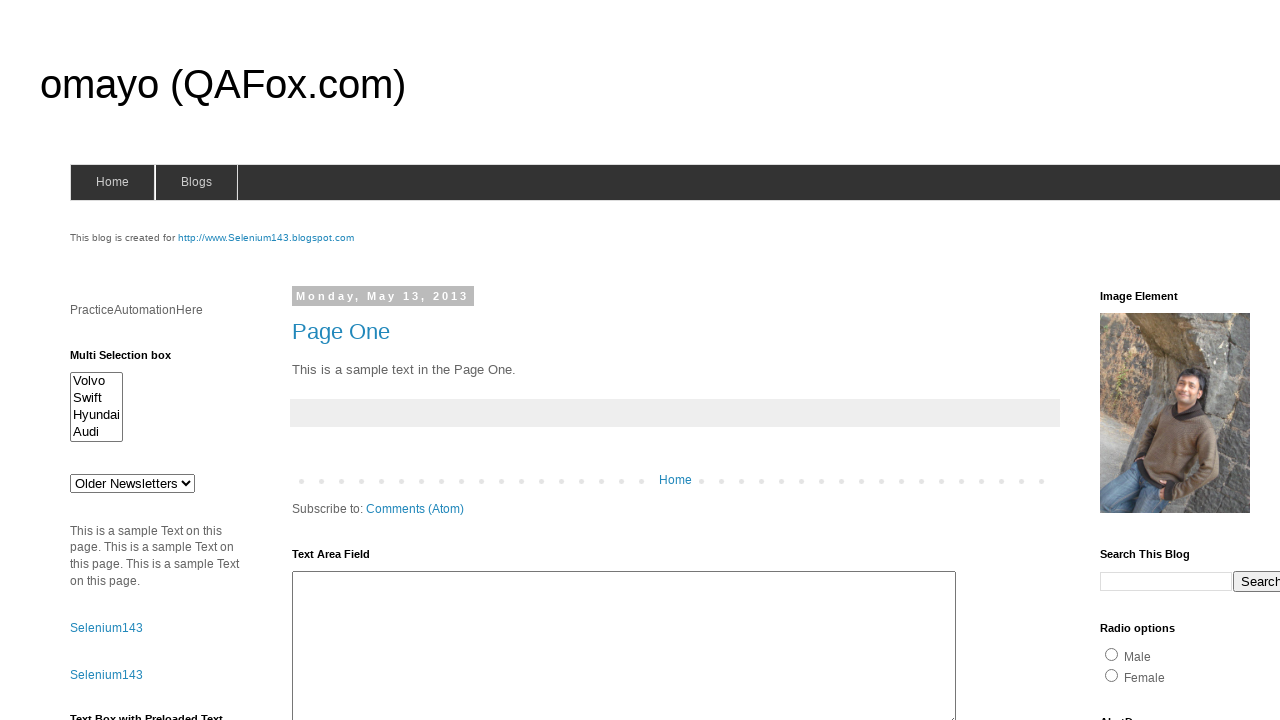

Clicked button to trigger JavaScript alert popup at (1154, 361) on #alert1
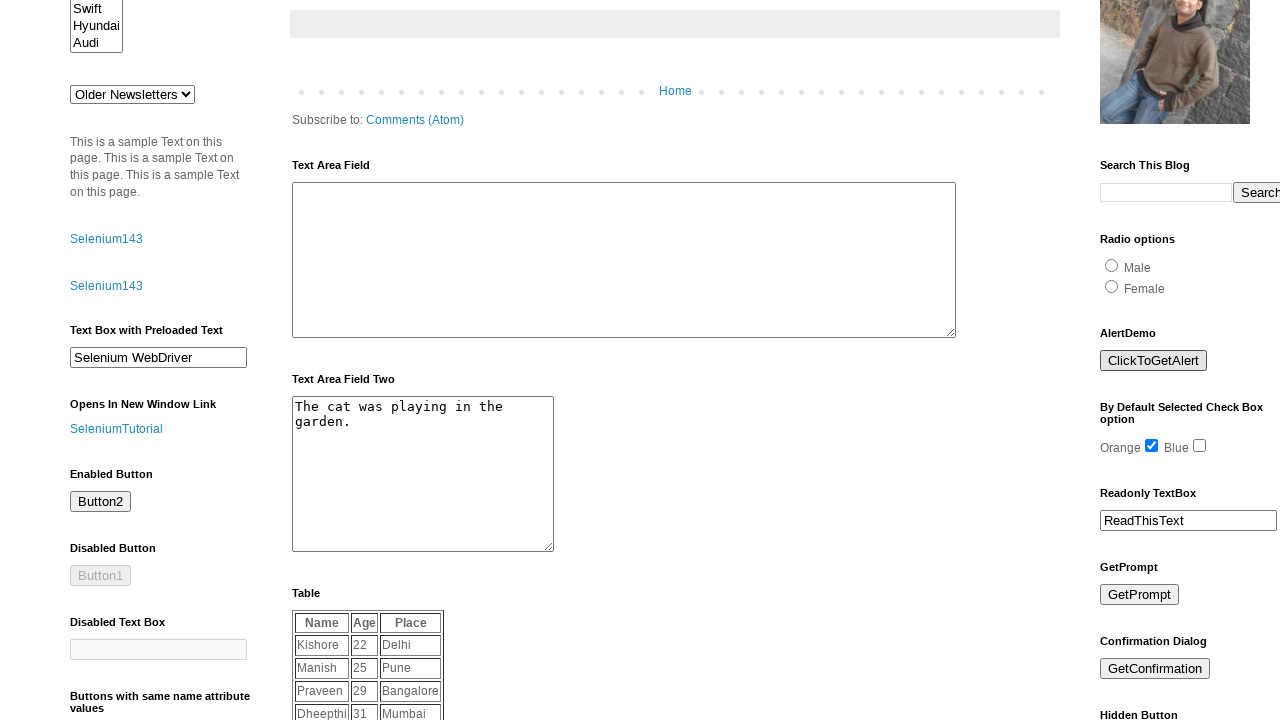

Waited for alert popup to be dismissed
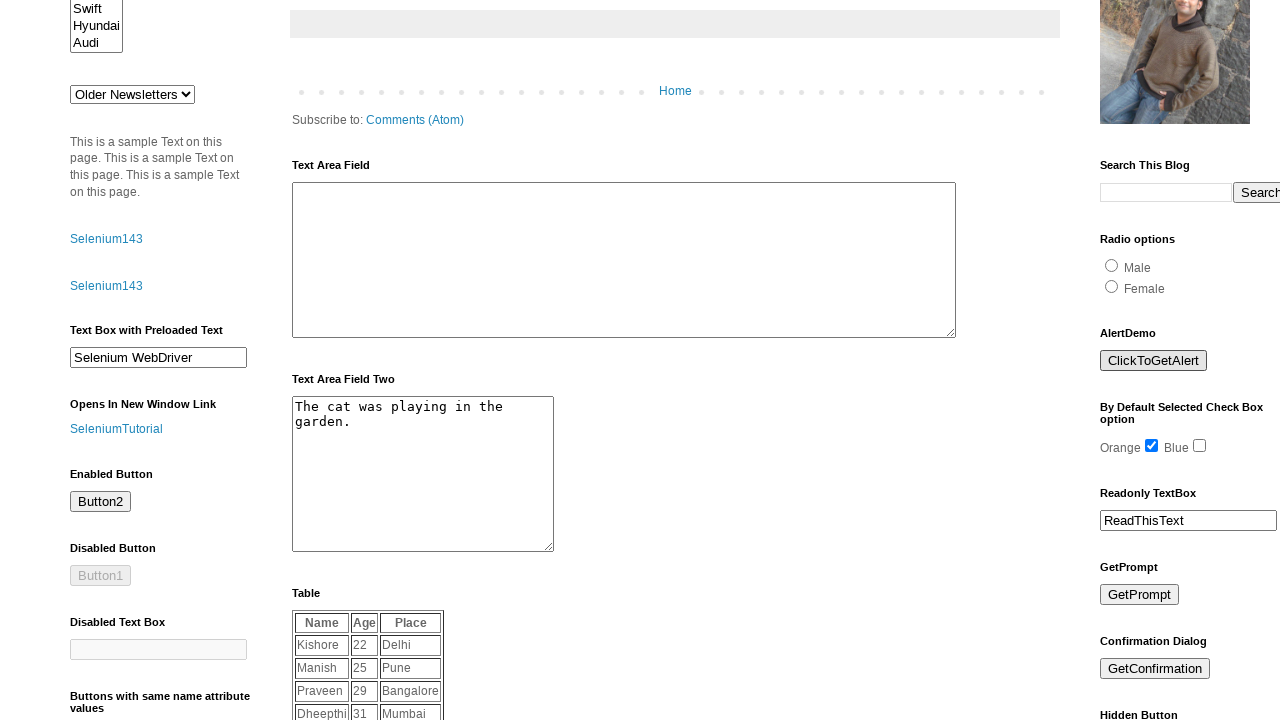

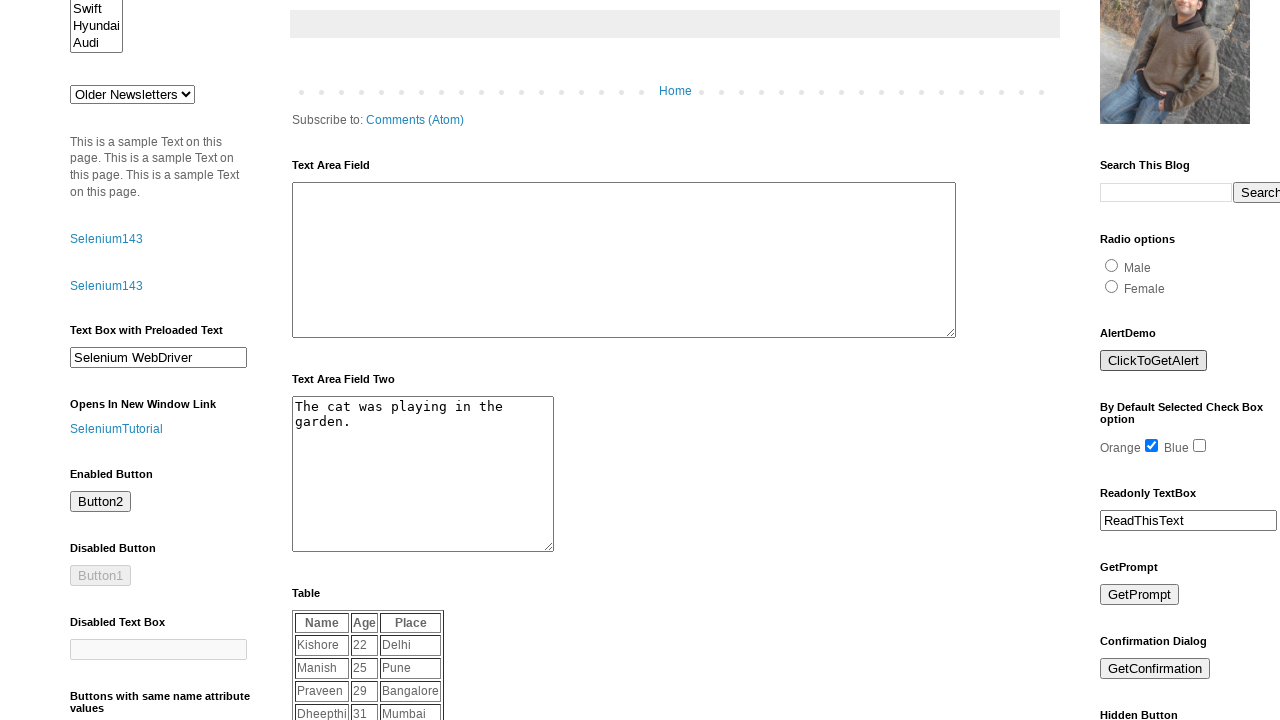